Tests sidebar navigation menu on iPhone 12 Pro viewport by clicking the hamburger menu toggle and verifying the sidebar appears

Starting URL: https://ted-protocol-whitepaper-dpgs2c0gj-tedprotocols-projects.vercel.app/

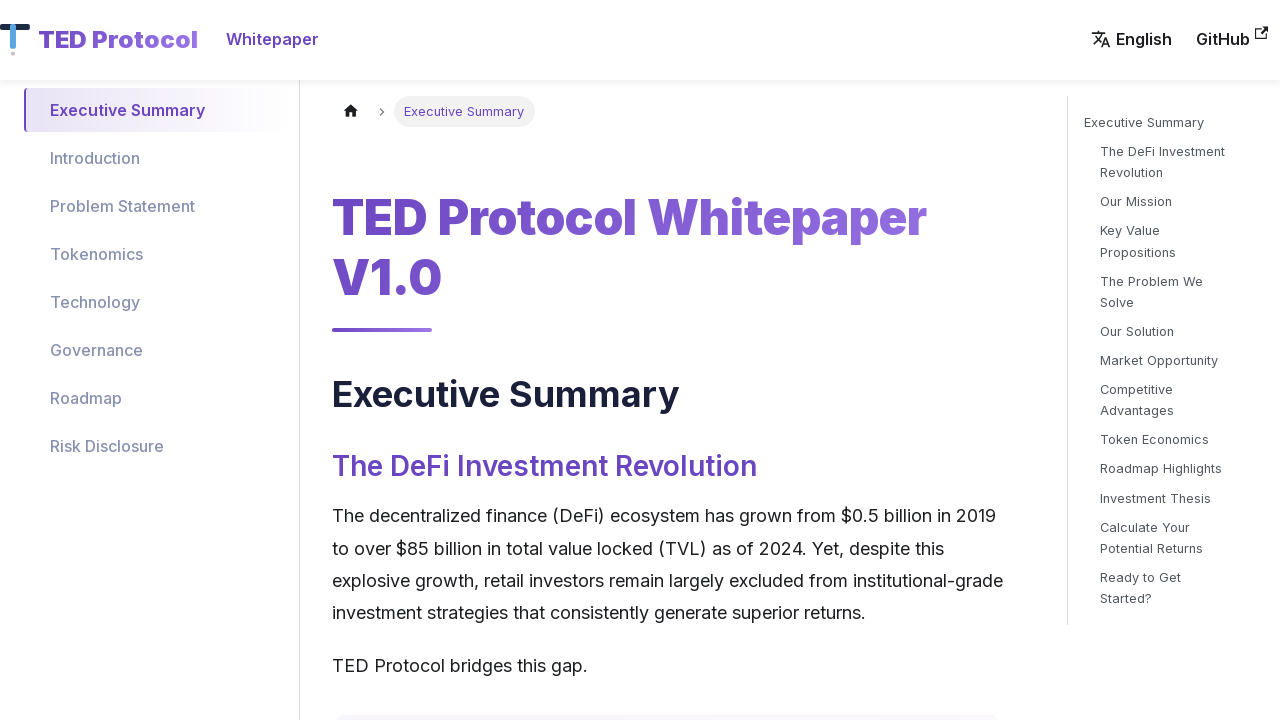

Set mobile viewport to iPhone 12 Pro dimensions (390x844)
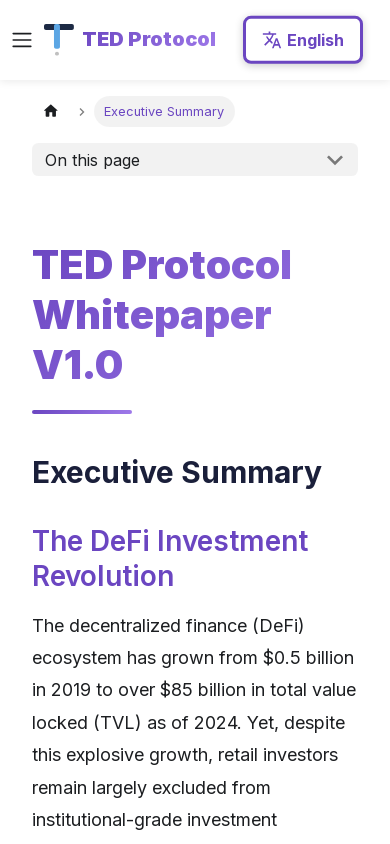

Page fully loaded and network idle
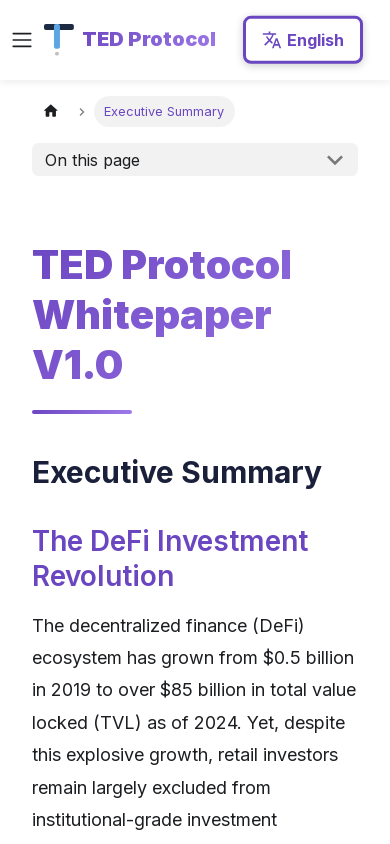

Clicked hamburger menu toggle to open sidebar at (22, 40) on .navbar__toggle
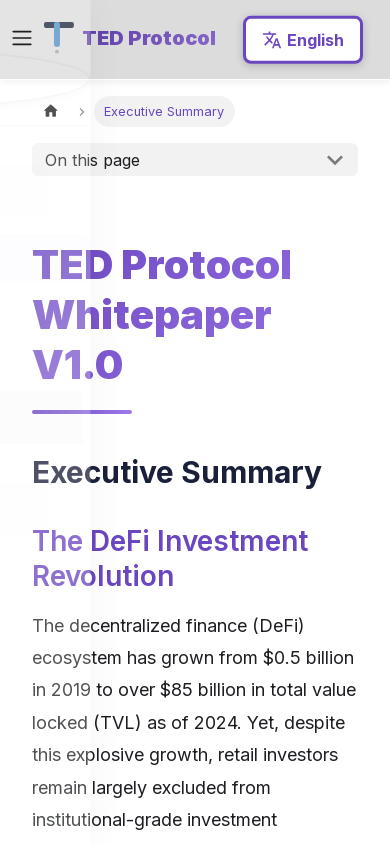

Sidebar navigation menu appeared
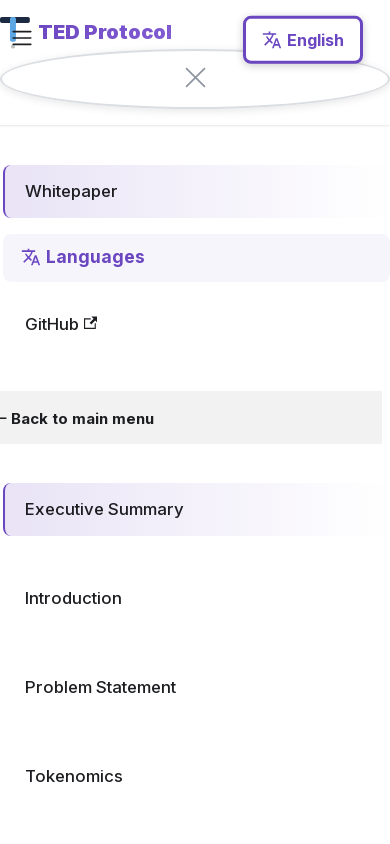

Verified sidebar close button is visible
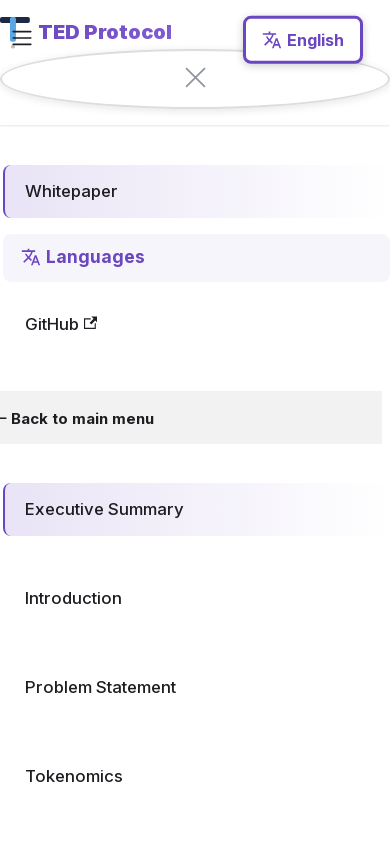

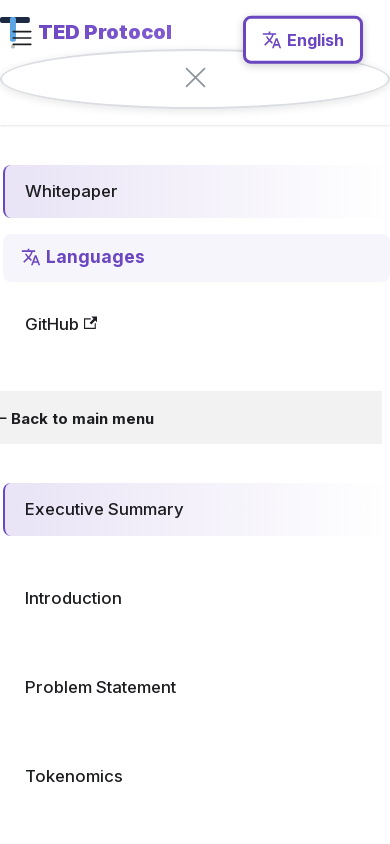